Tests selecting a radio button labeled 'No' and verifies it becomes selected

Starting URL: https://thefreerangetester.github.io/sandbox-automation-testing/

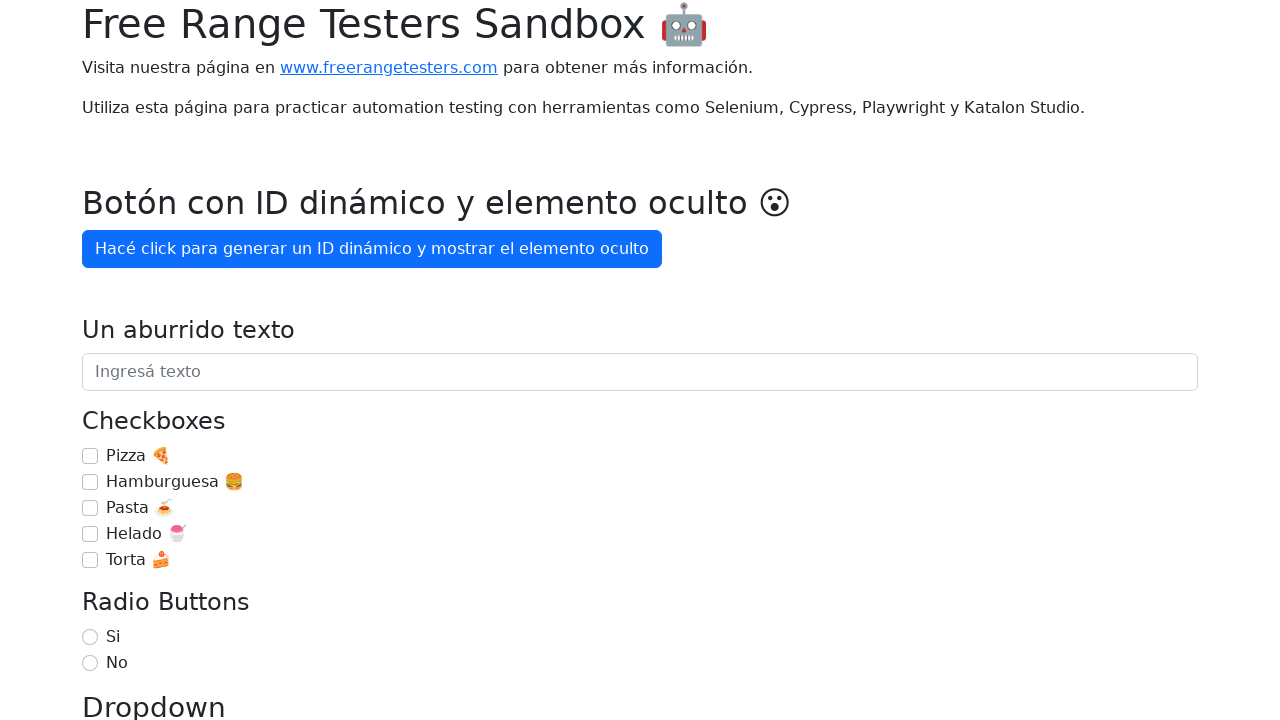

Navigated to sandbox automation testing page
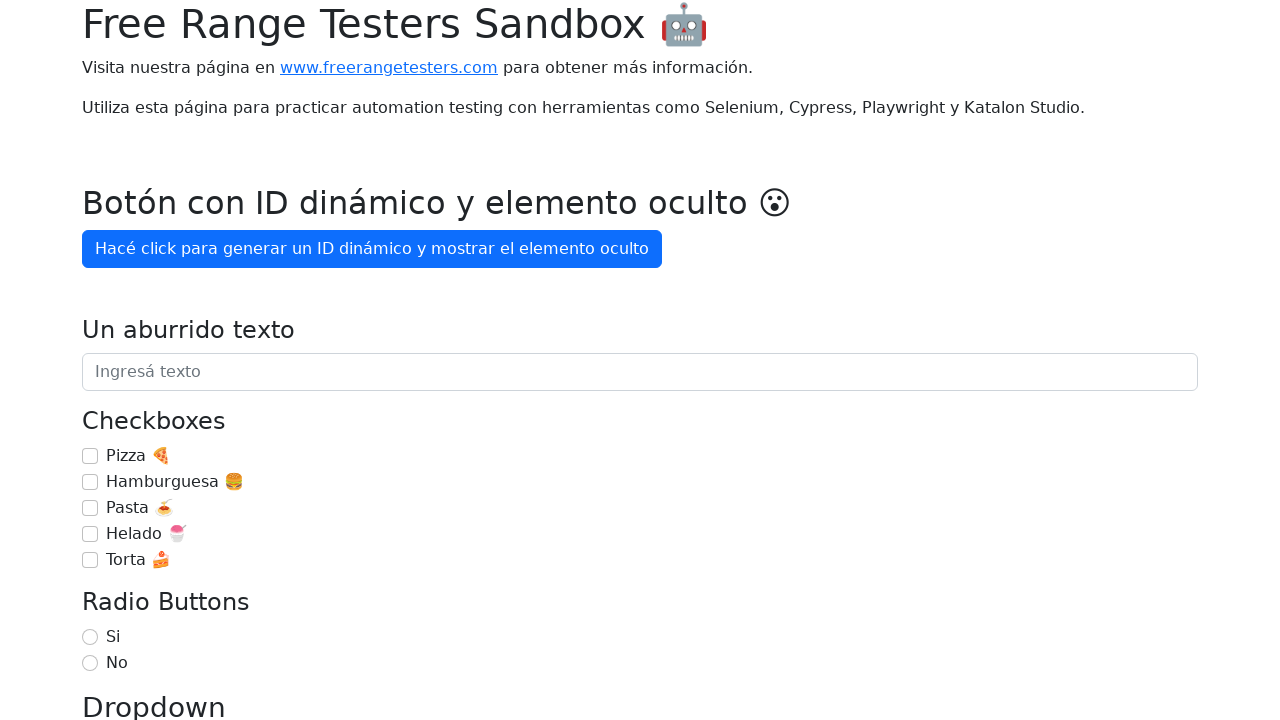

Located radio button labeled 'No'
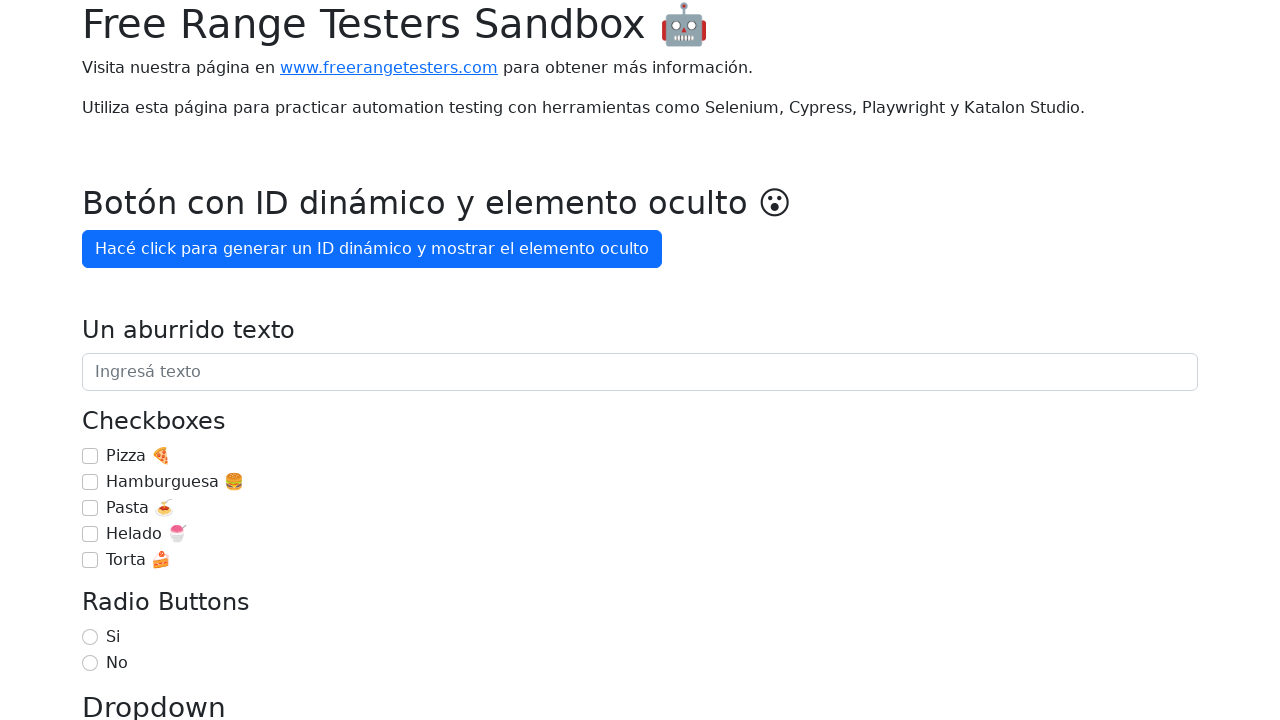

Clicked and selected the 'No' radio button at (90, 663) on internal:label="No"i
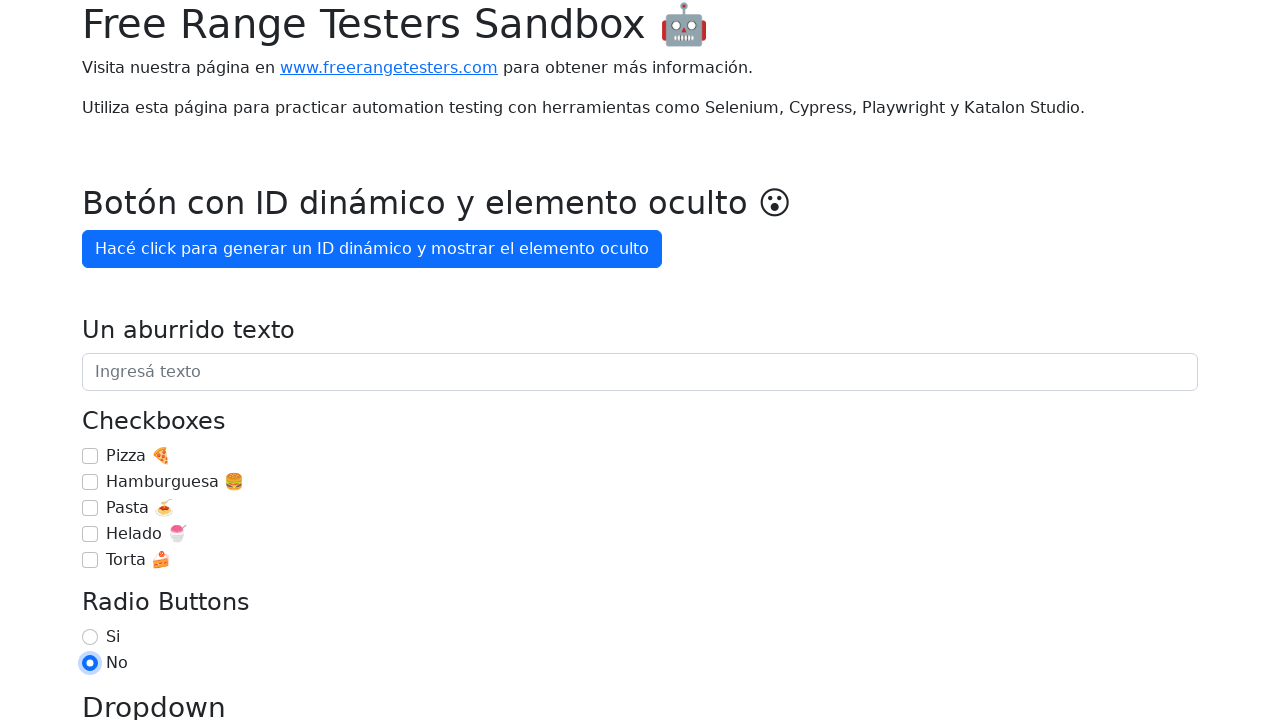

Verified that the 'No' radio button is selected
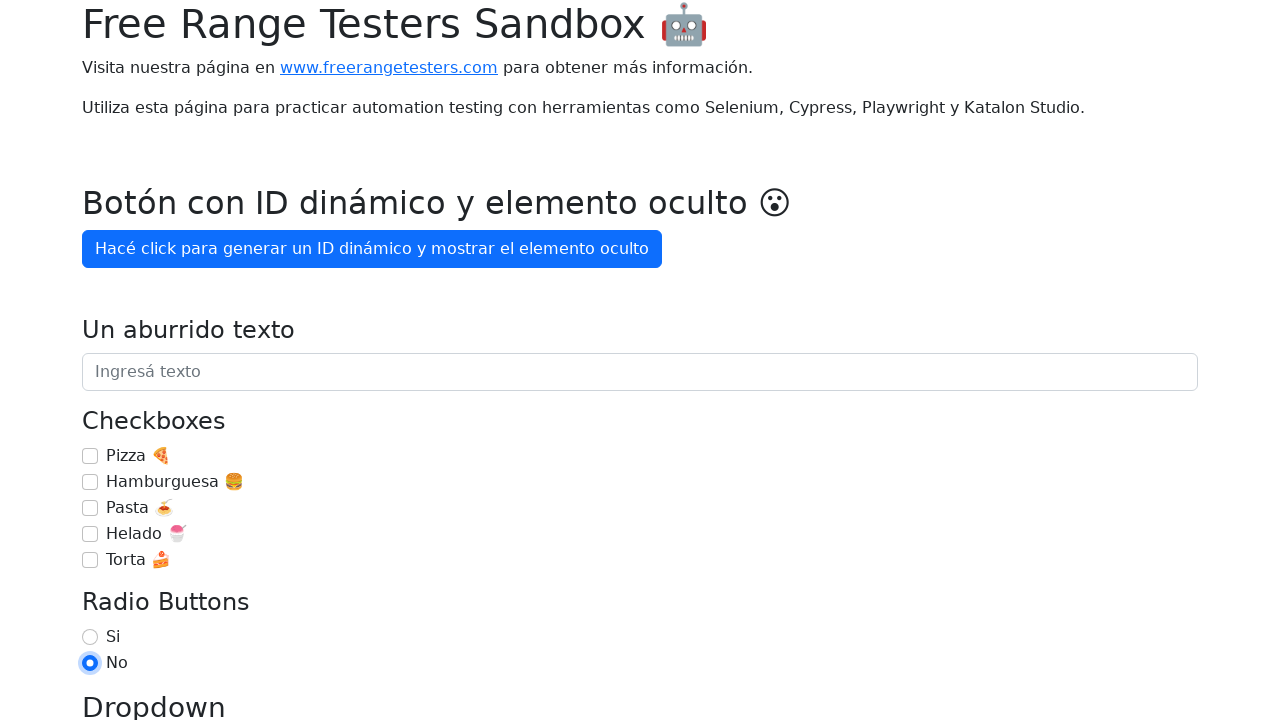

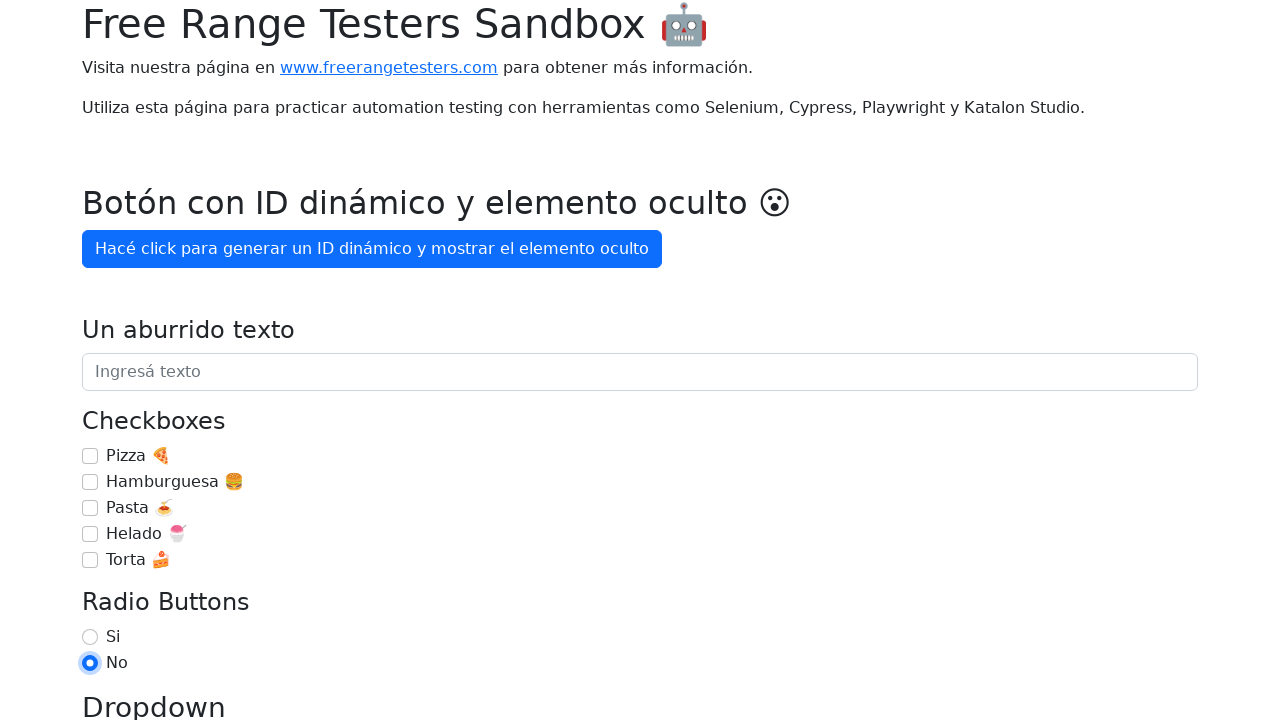